Tests accepting a JavaScript alert by clicking a button, waiting for the alert, verifying its text, accepting it, and confirming the result message

Starting URL: https://automationfc.github.io/basic-form/index.html

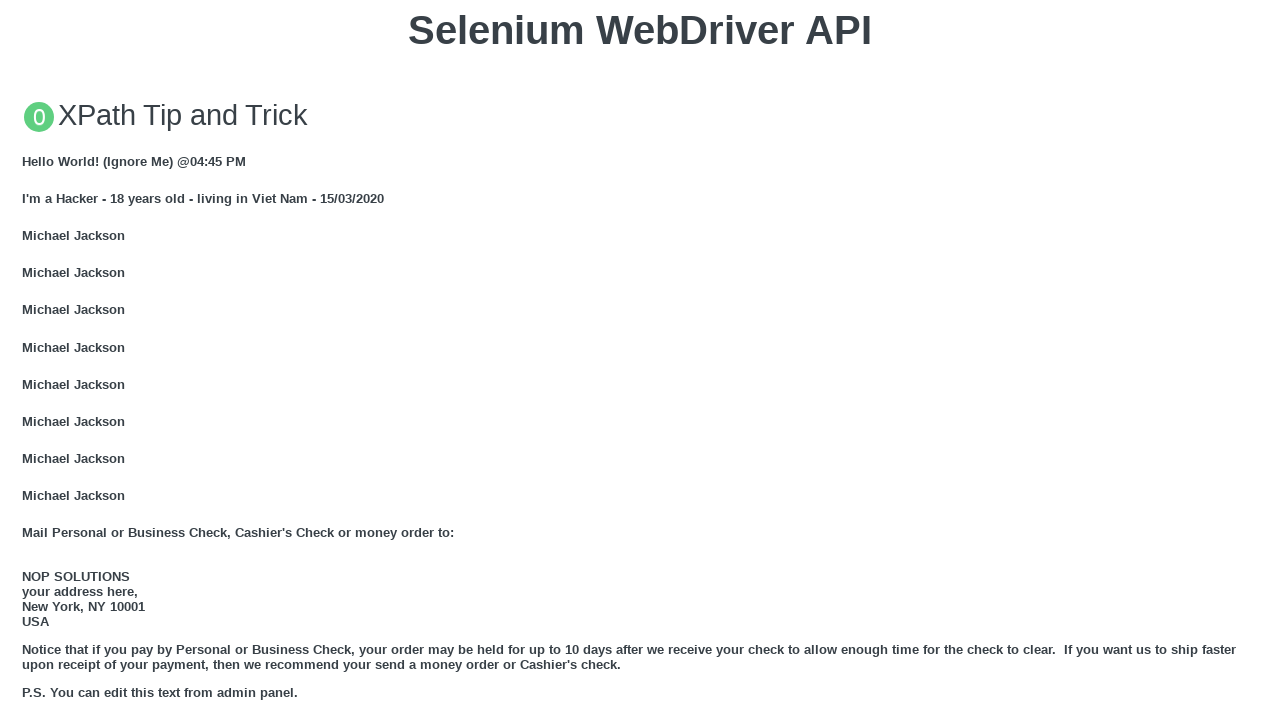

Clicked 'Click for JS Alert' button to trigger JavaScript alert at (640, 360) on xpath=//button[text()='Click for JS Alert']
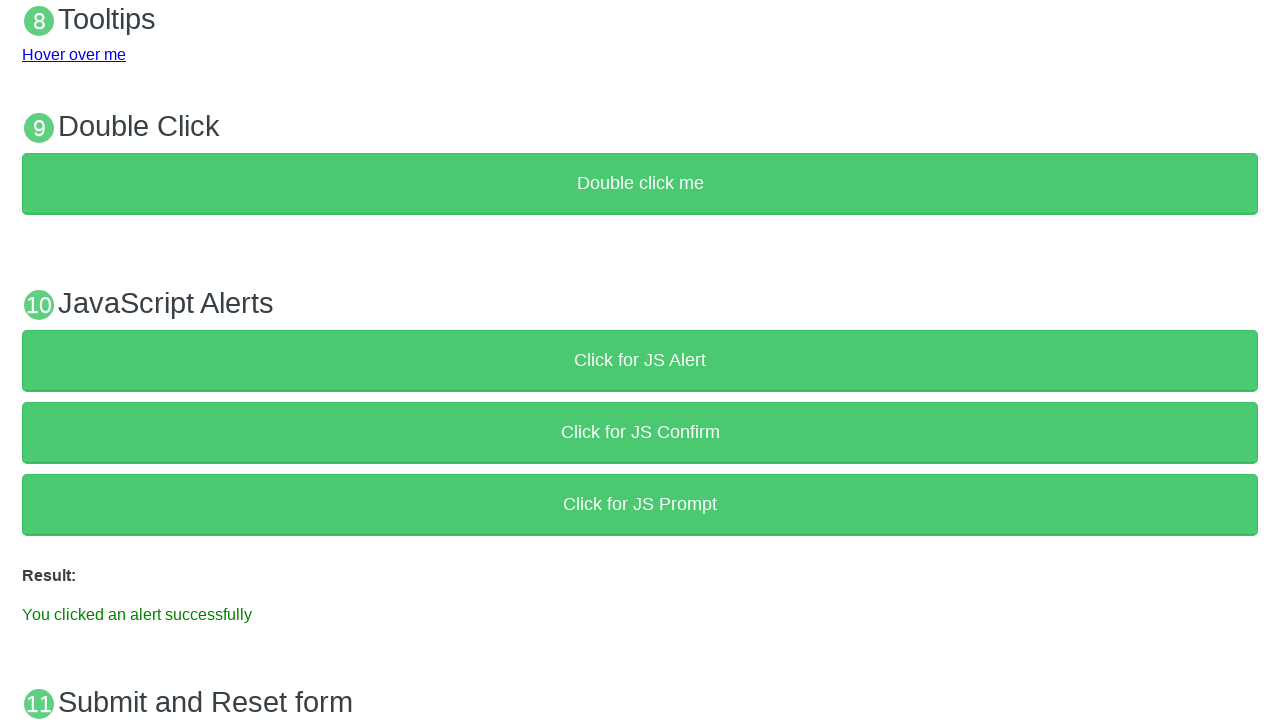

Set up dialog handler to automatically accept alerts
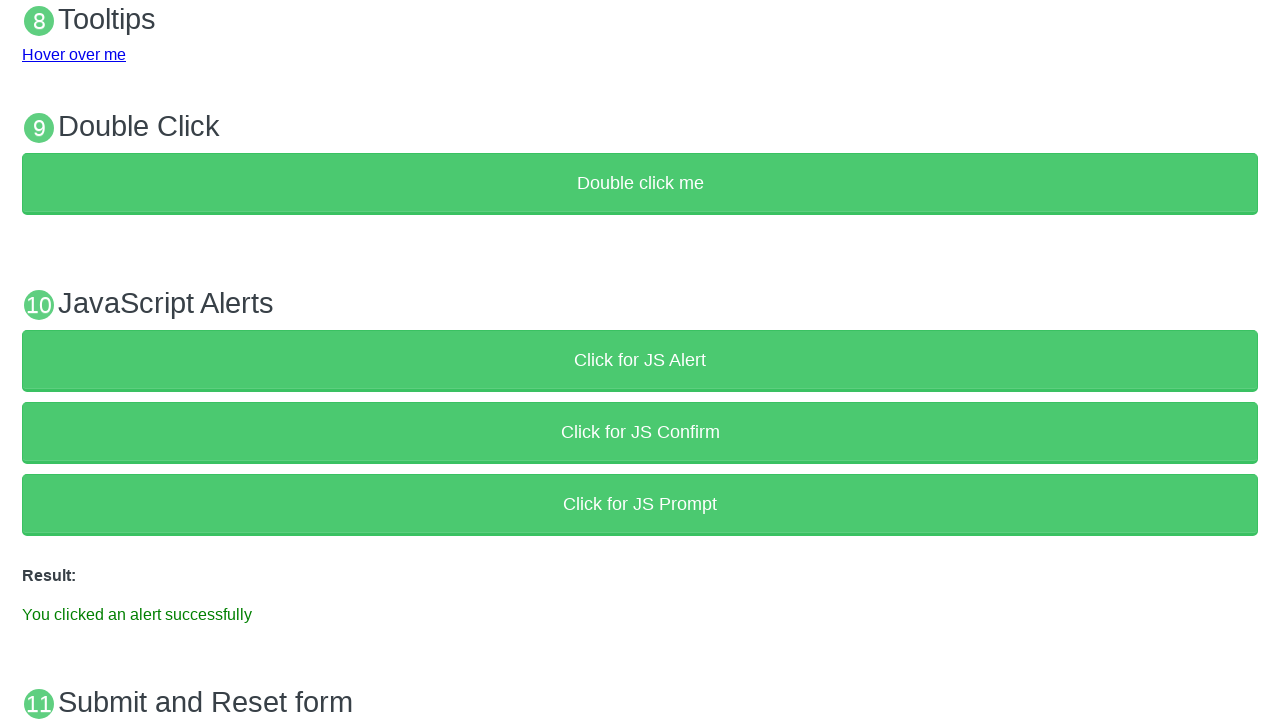

Result message element loaded and displayed after accepting alert
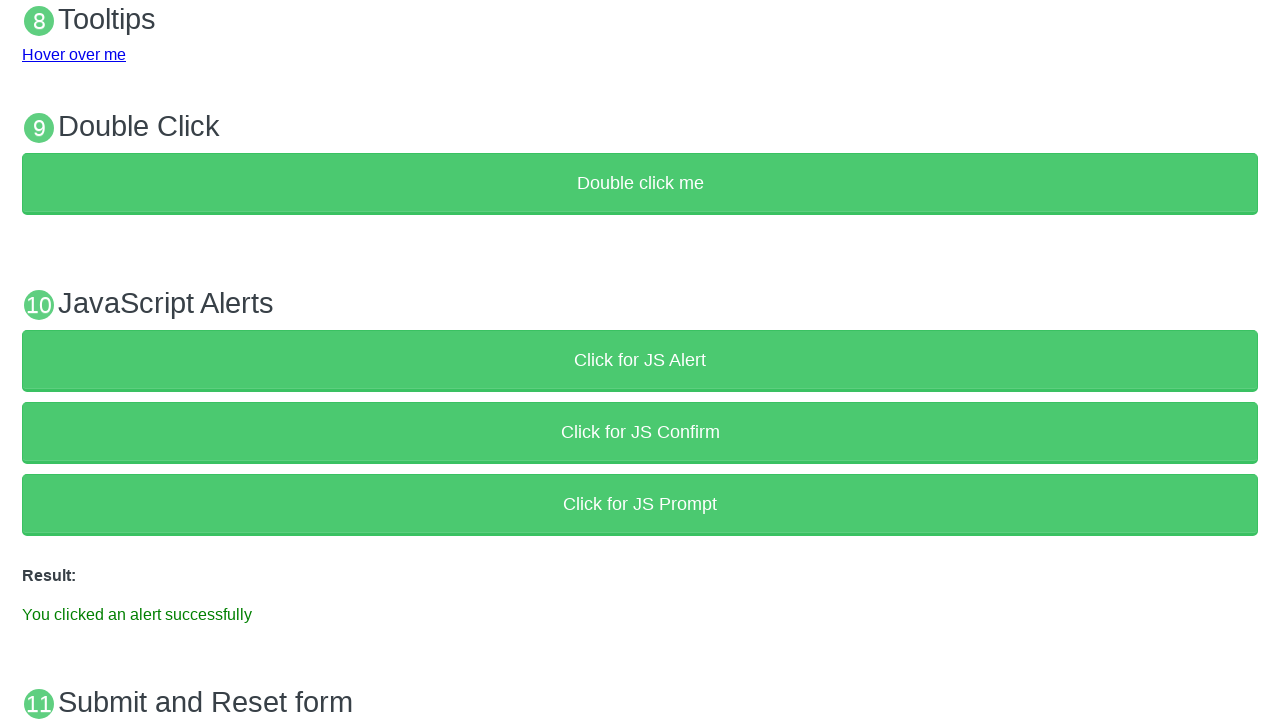

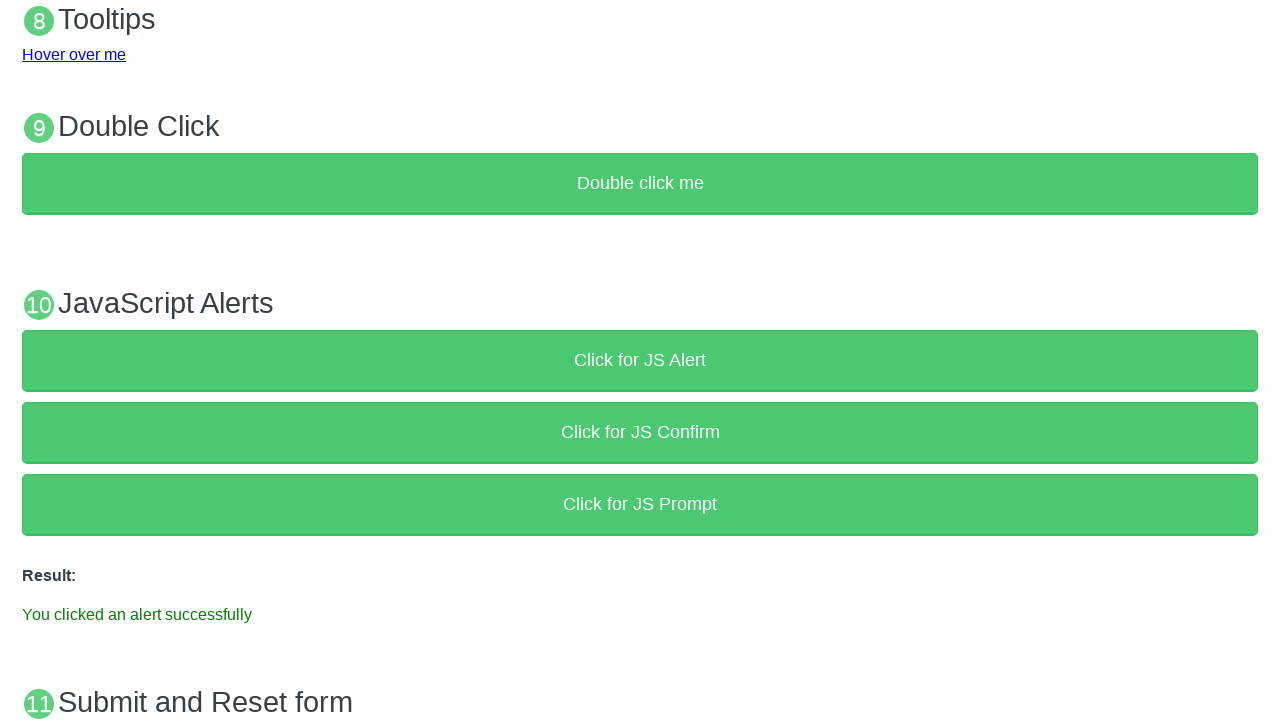